Tests registration form validation by submitting empty form fields and verifying that appropriate error messages are displayed for each required field.

Starting URL: https://alada.vn/tai-khoan/dang-ky.html

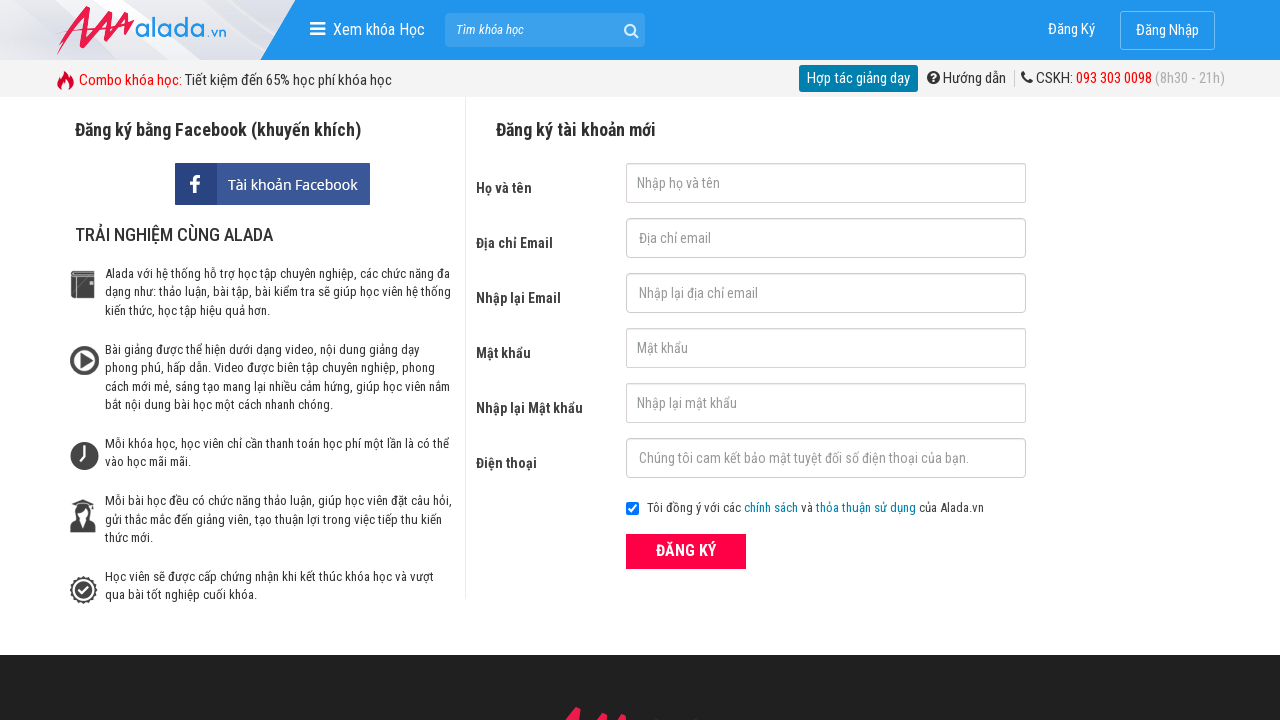

Cleared first name field on #txtFirstname
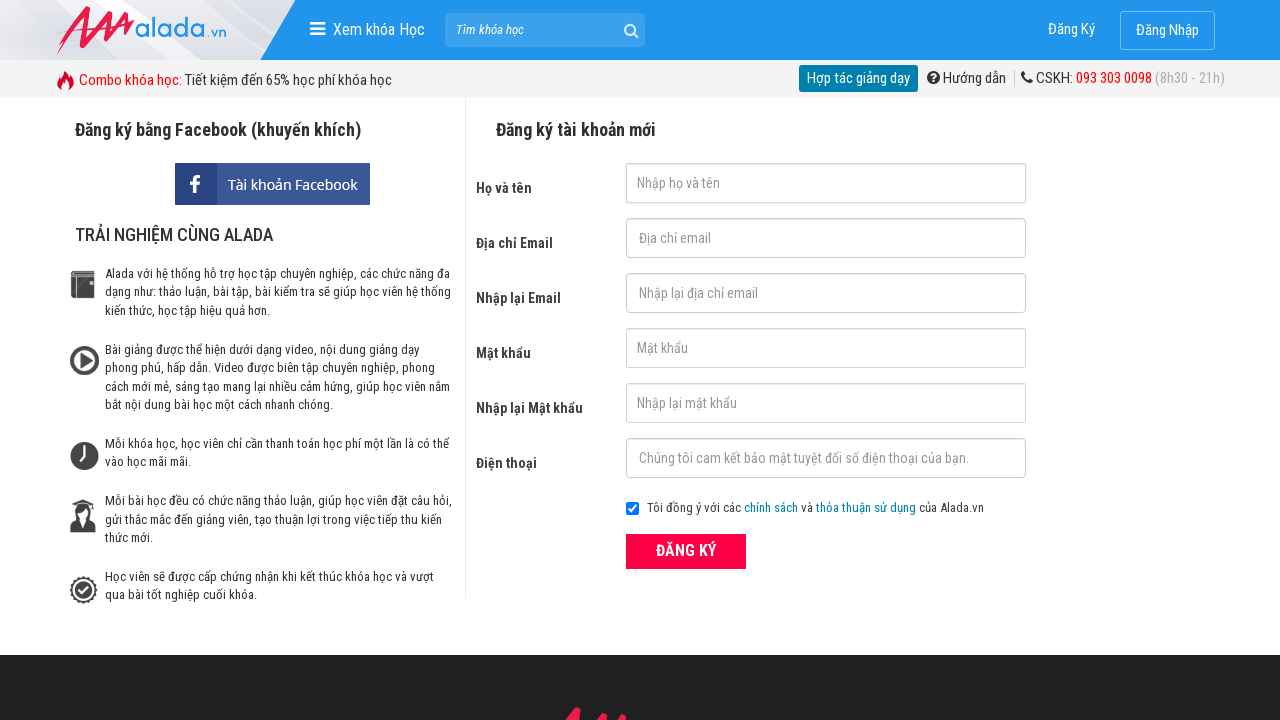

Cleared email field on #txtEmail
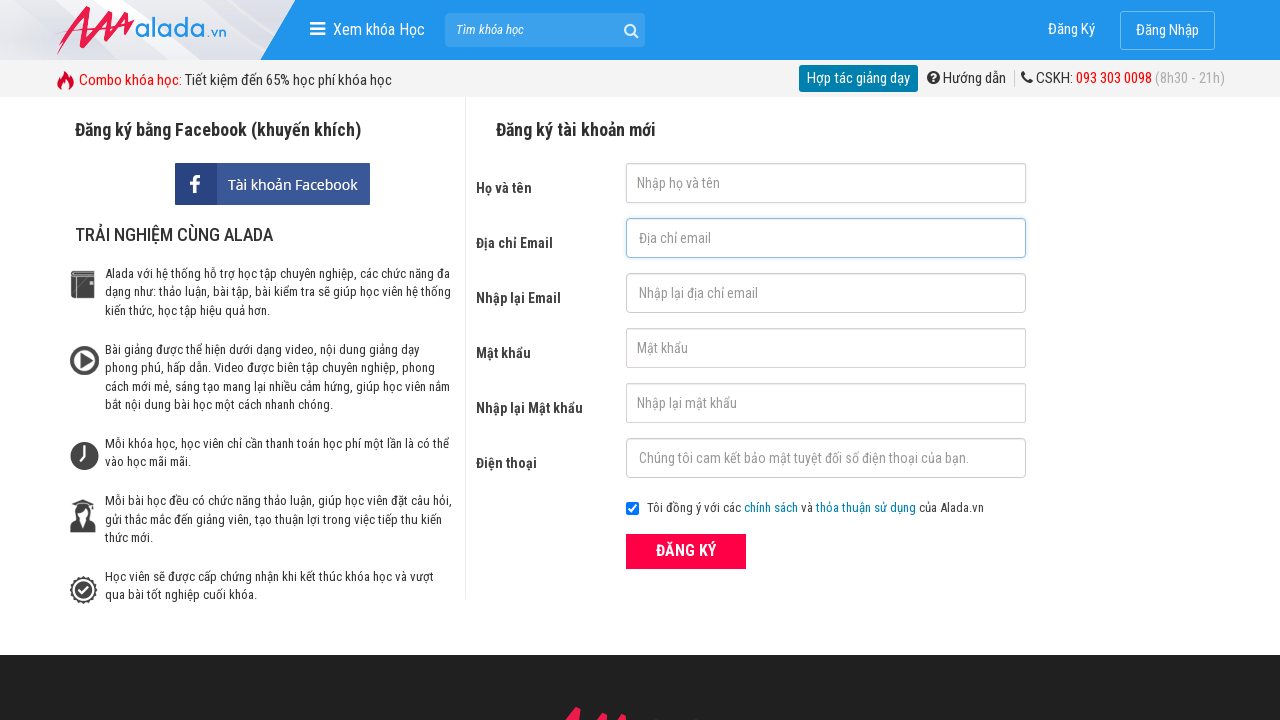

Cleared confirm email field on #txtCEmail
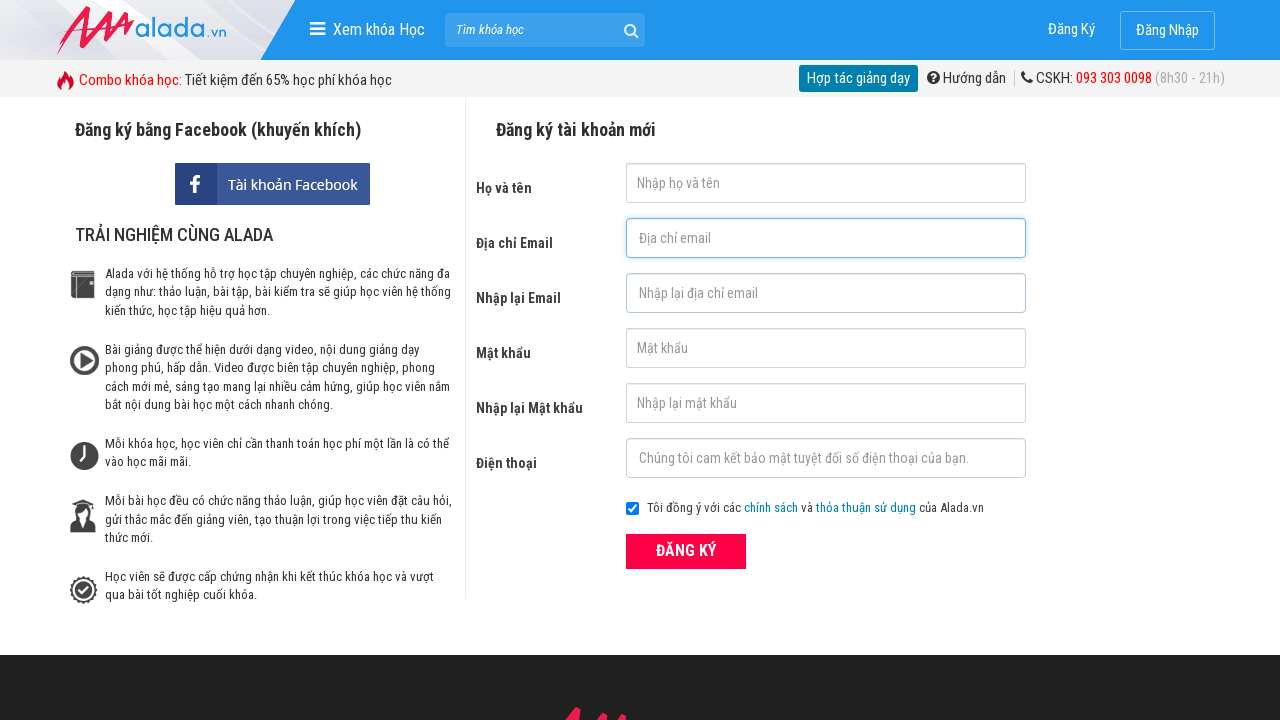

Cleared password field on #txtPassword
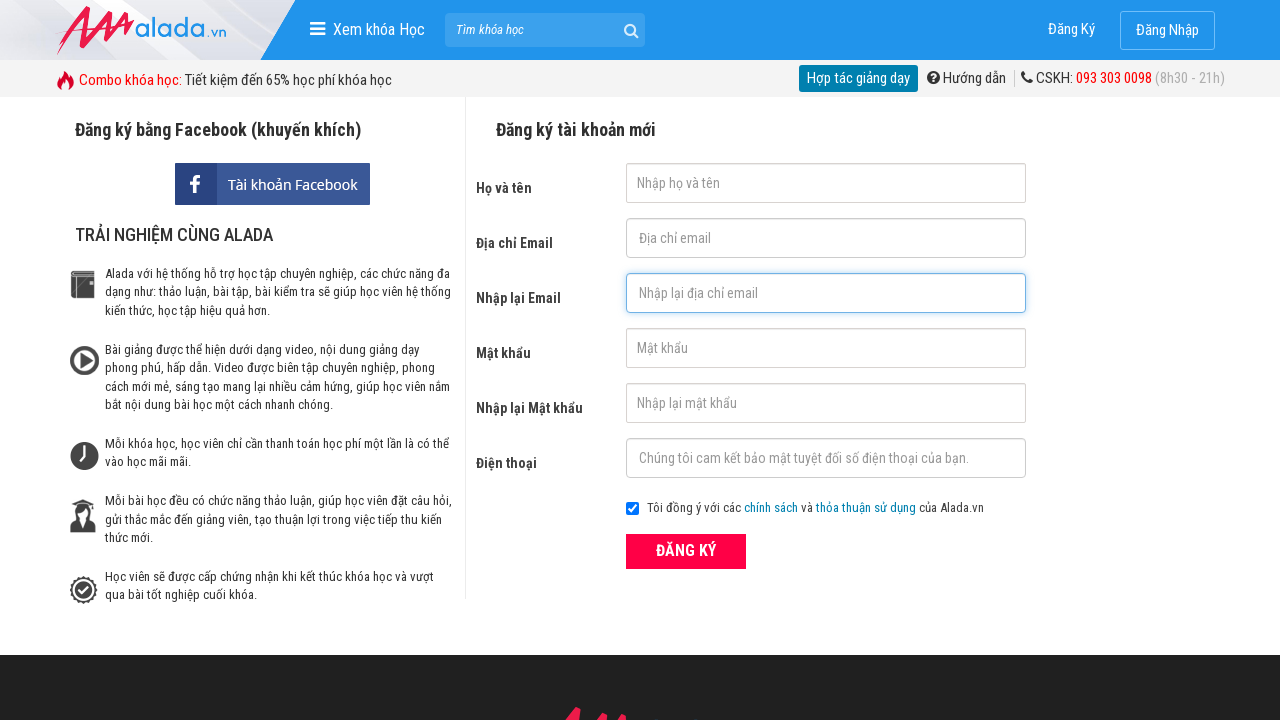

Cleared confirm password field on #txtCPassword
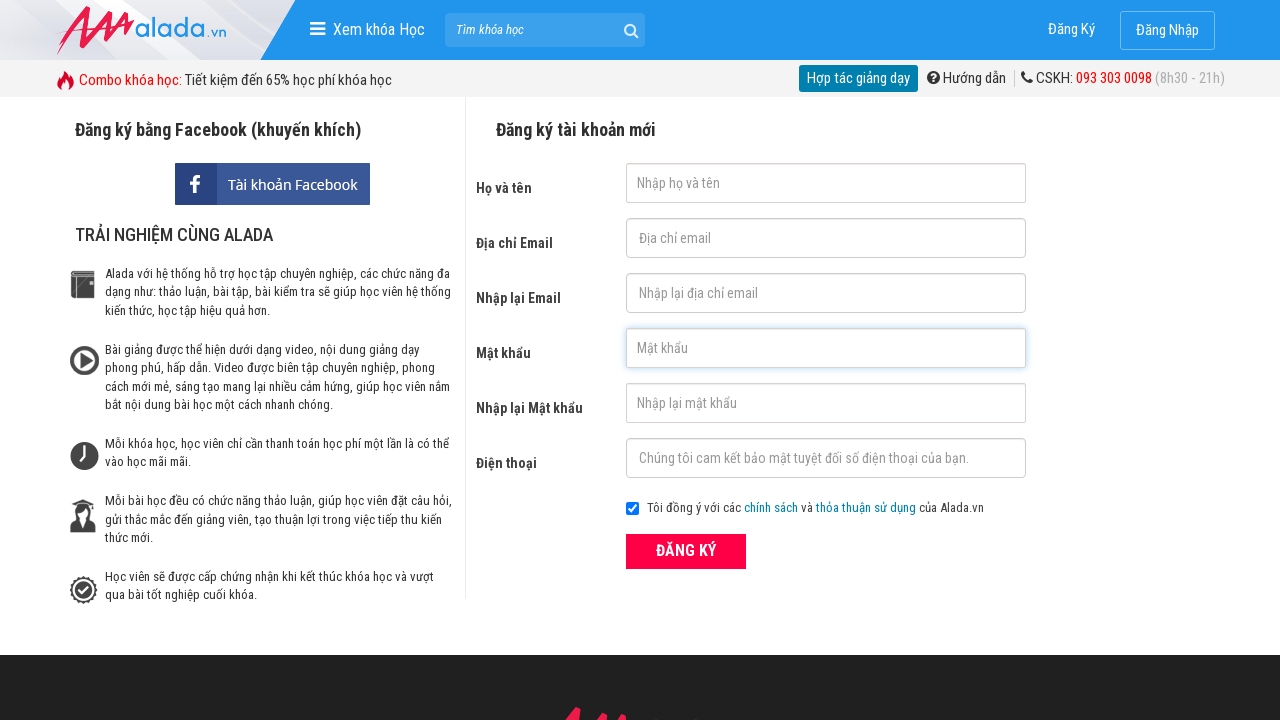

Cleared phone field on #txtPhone
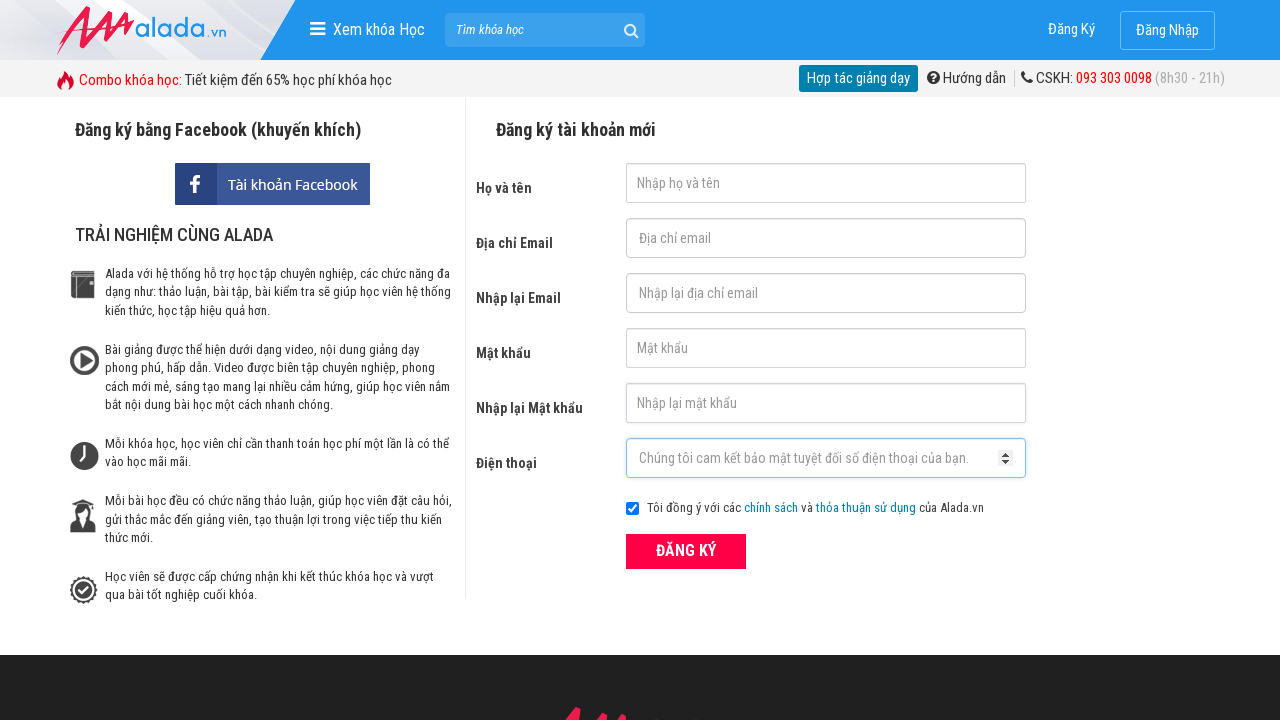

Clicked ĐĂNG KÝ (register) button with empty form at (686, 551) on xpath=//button[text()='ĐĂNG KÝ' and @type='submit']
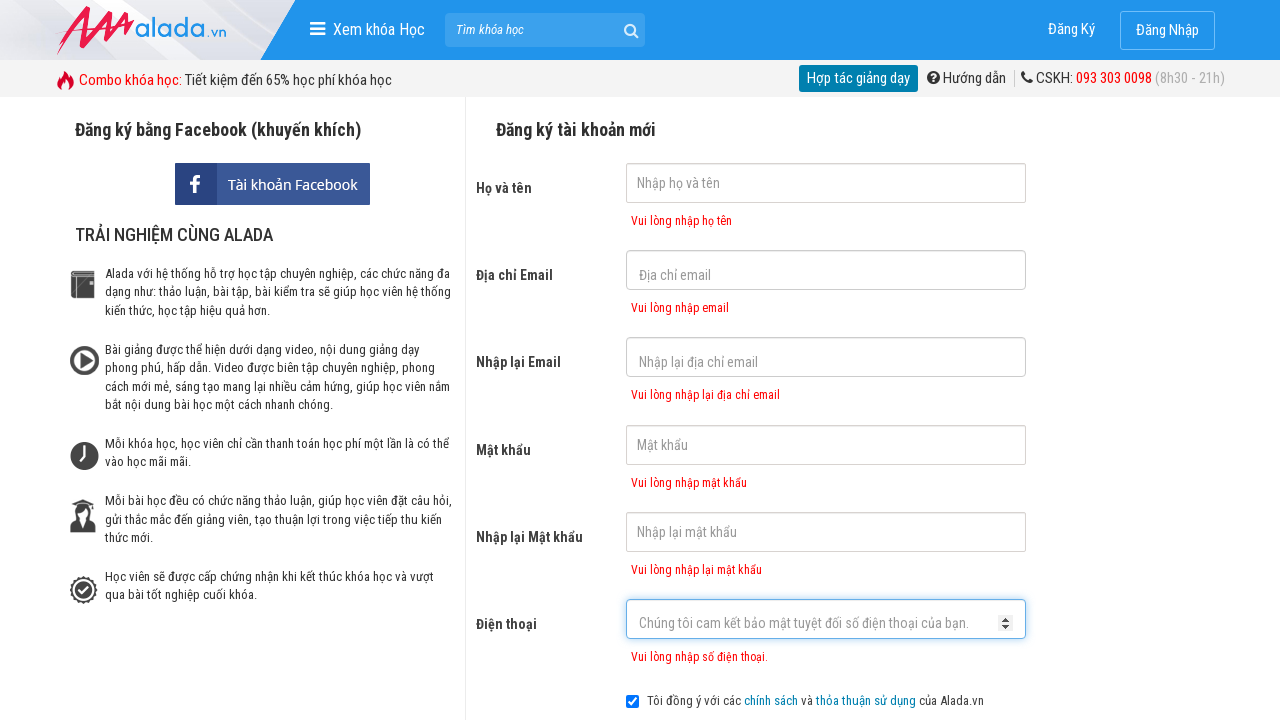

First name error message appeared
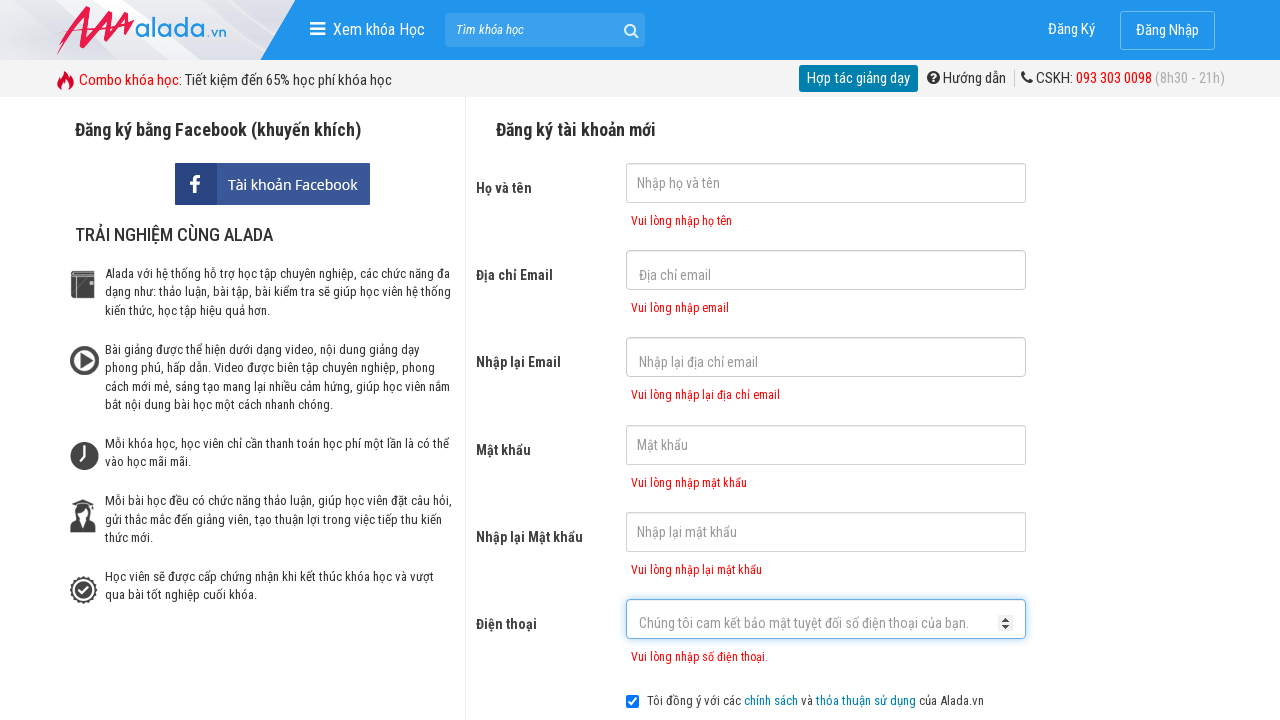

Email error message appeared
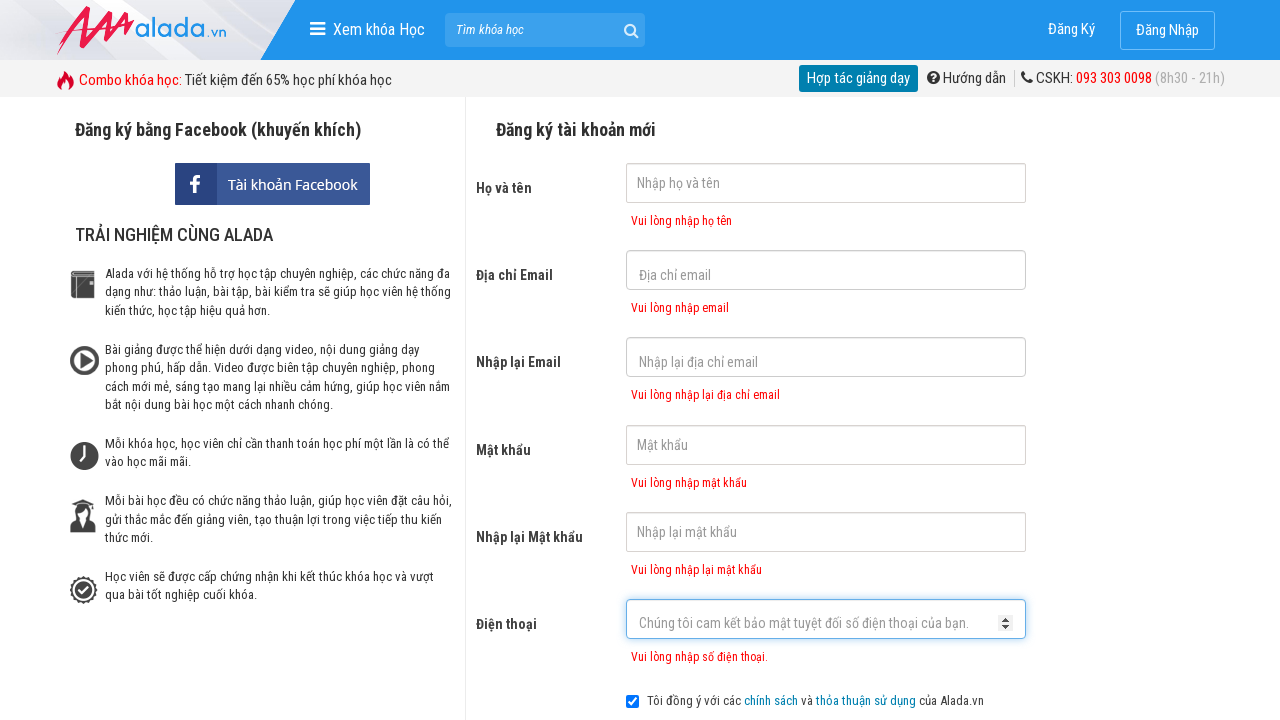

Confirm email error message appeared
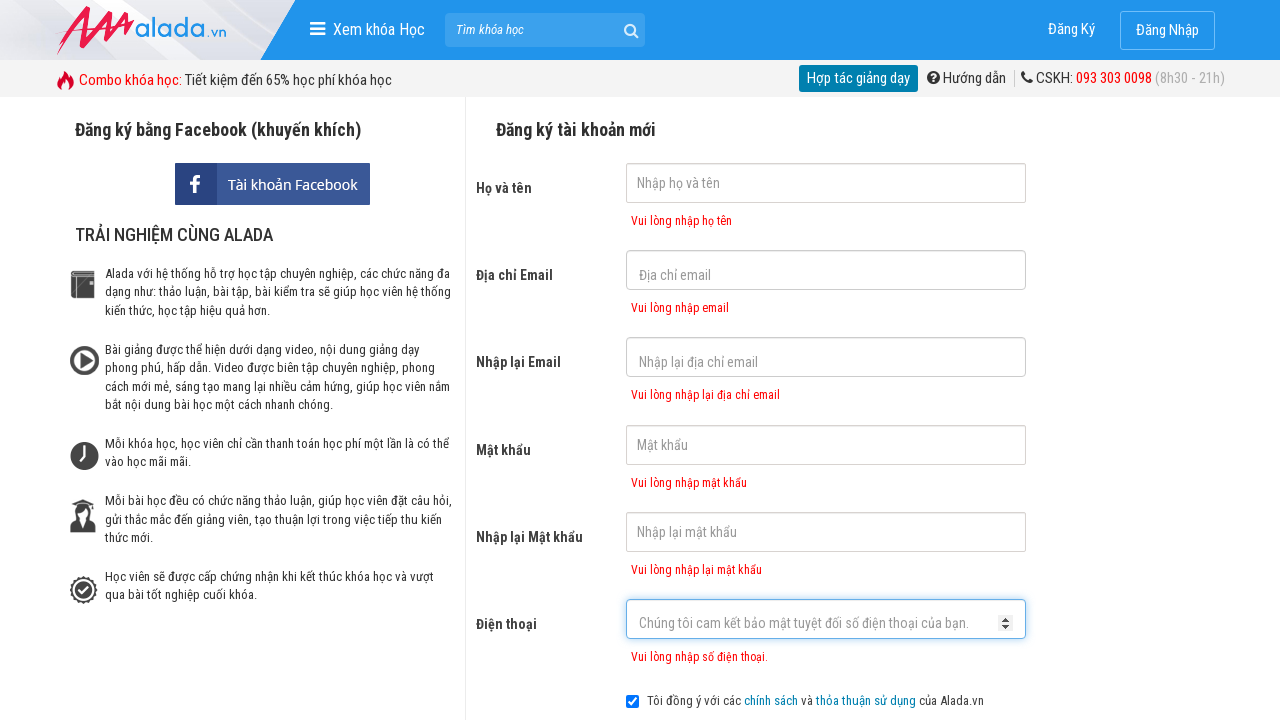

Password error message appeared
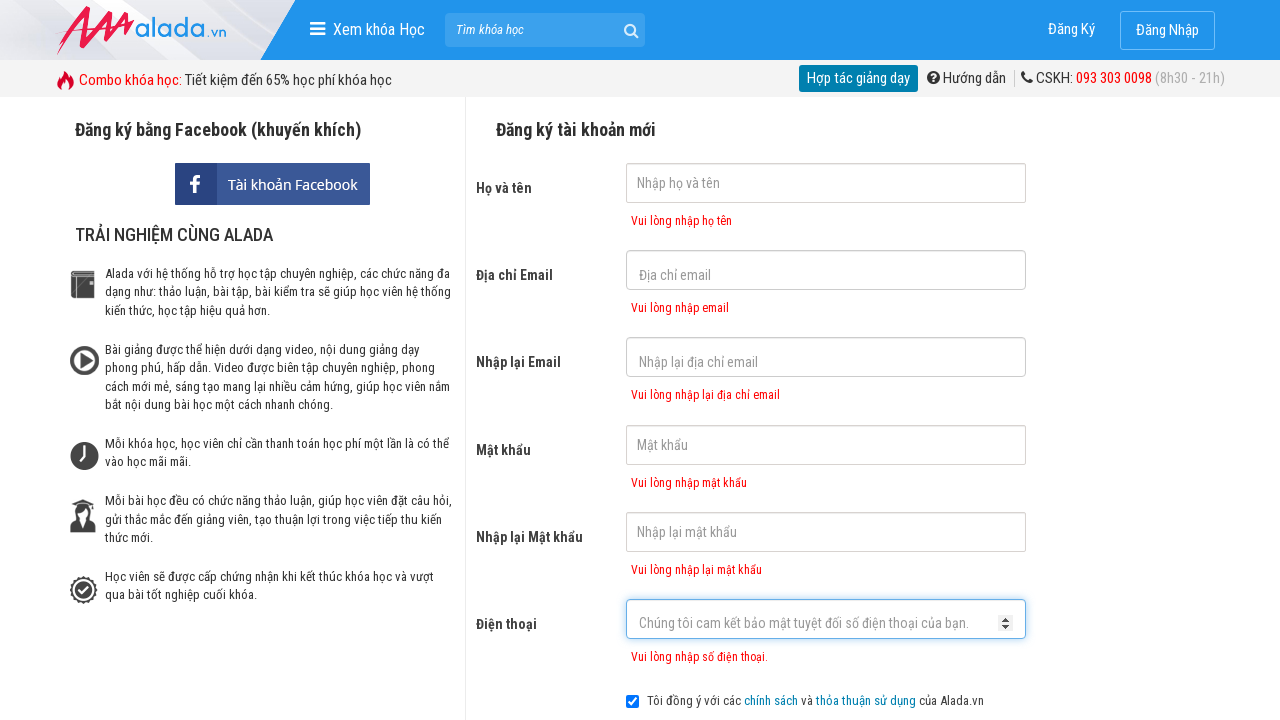

Confirm password error message appeared
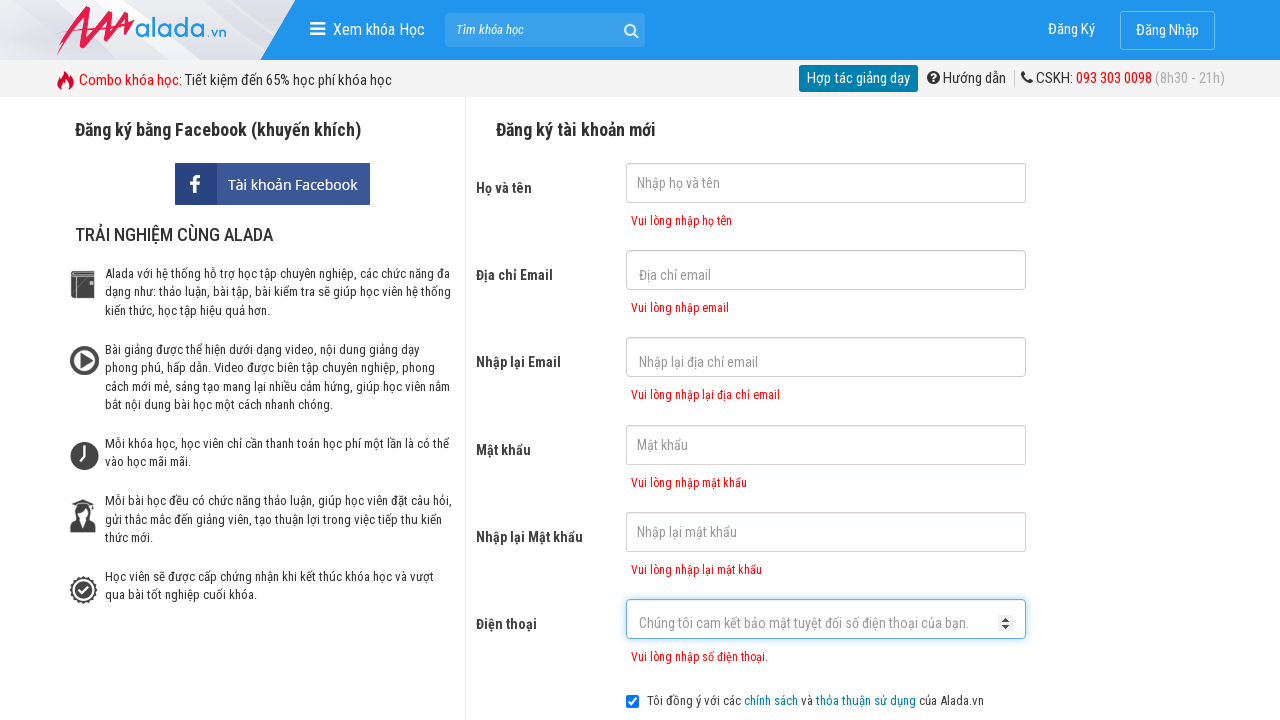

Phone error message appeared
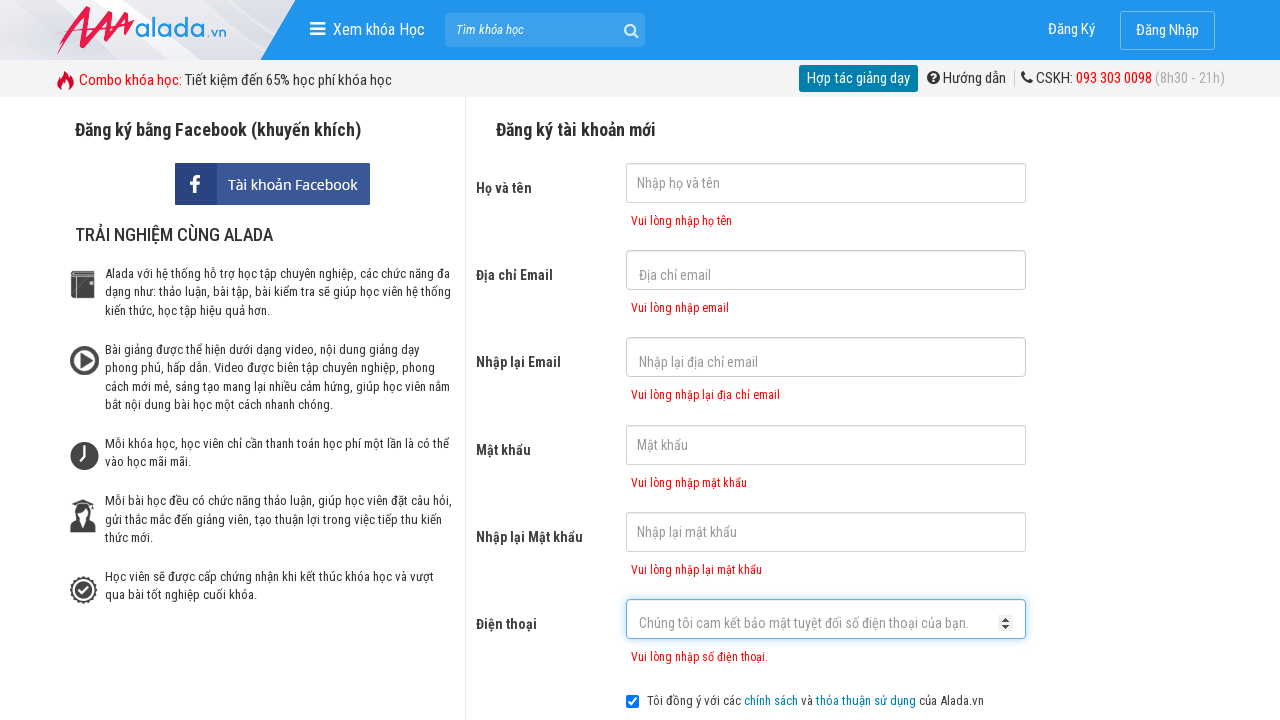

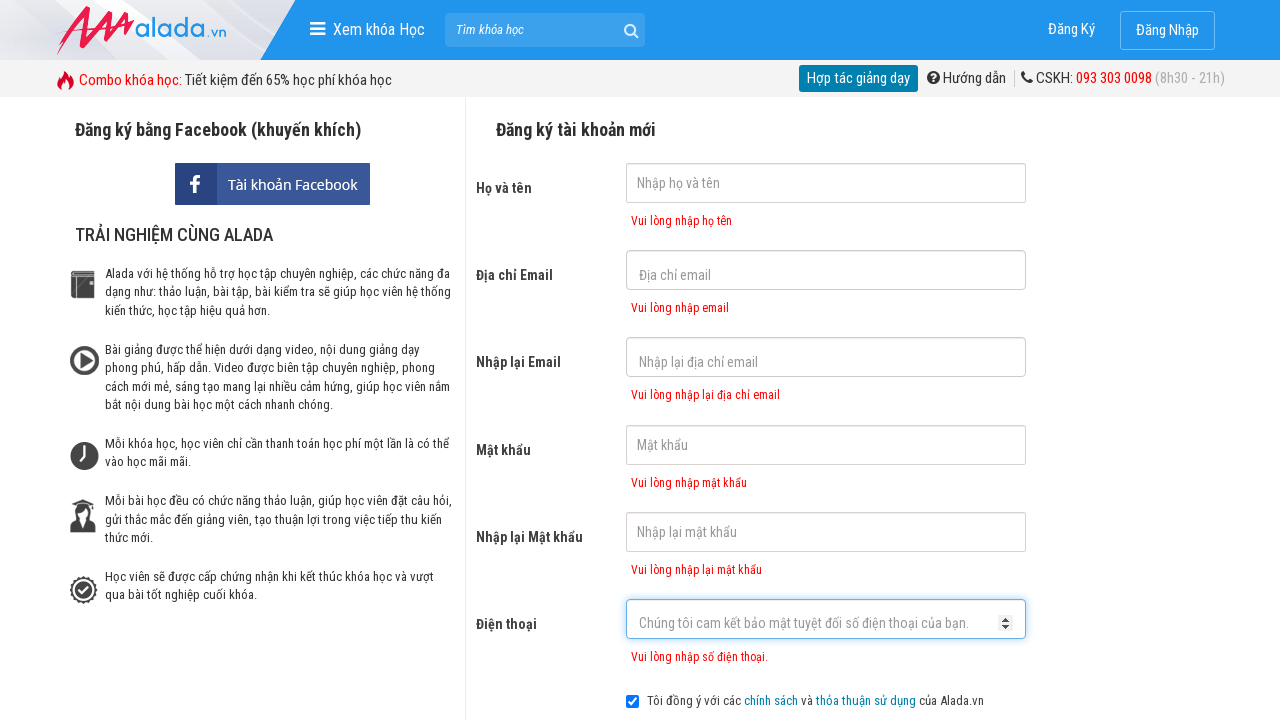